Tests the user registration form on OpenCart by filling in all required fields (first name, last name, email, telephone, password, confirm password), checking the agreement checkbox, and submitting the form.

Starting URL: https://naveenautomationlabs.com/opencart/index.php?route=account/register

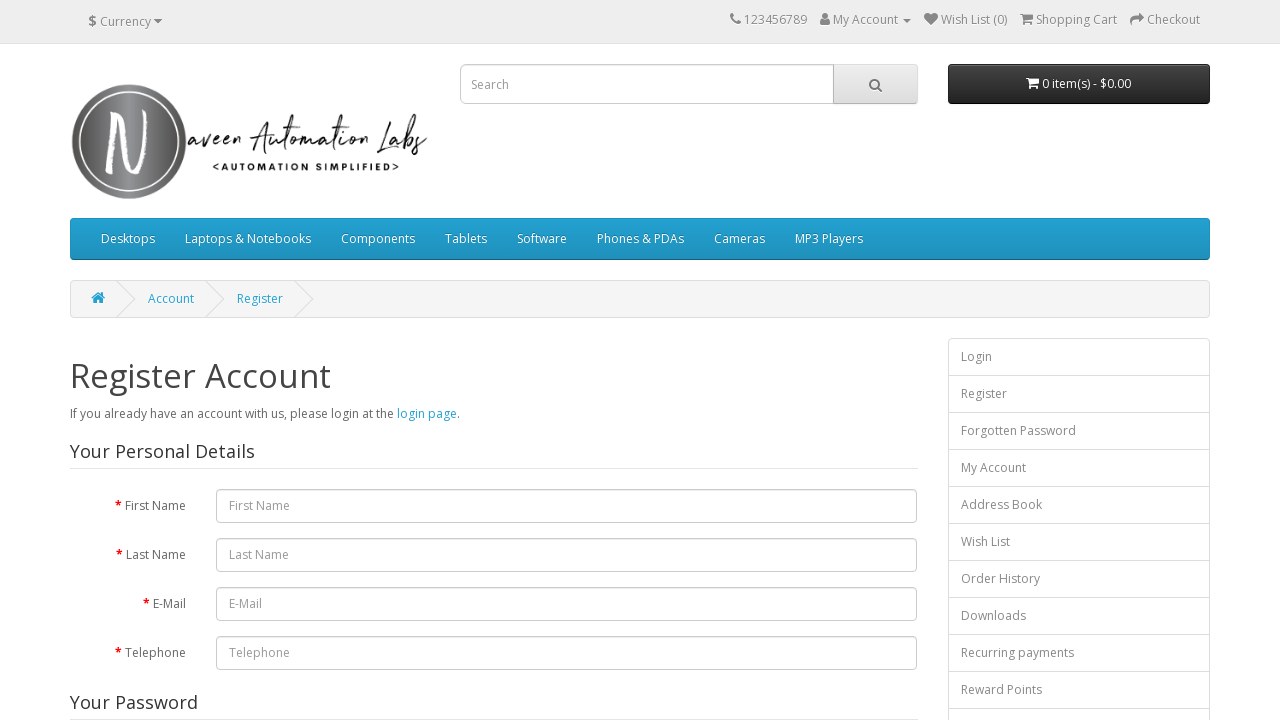

Filled first name field with 'Michael' on #input-firstname
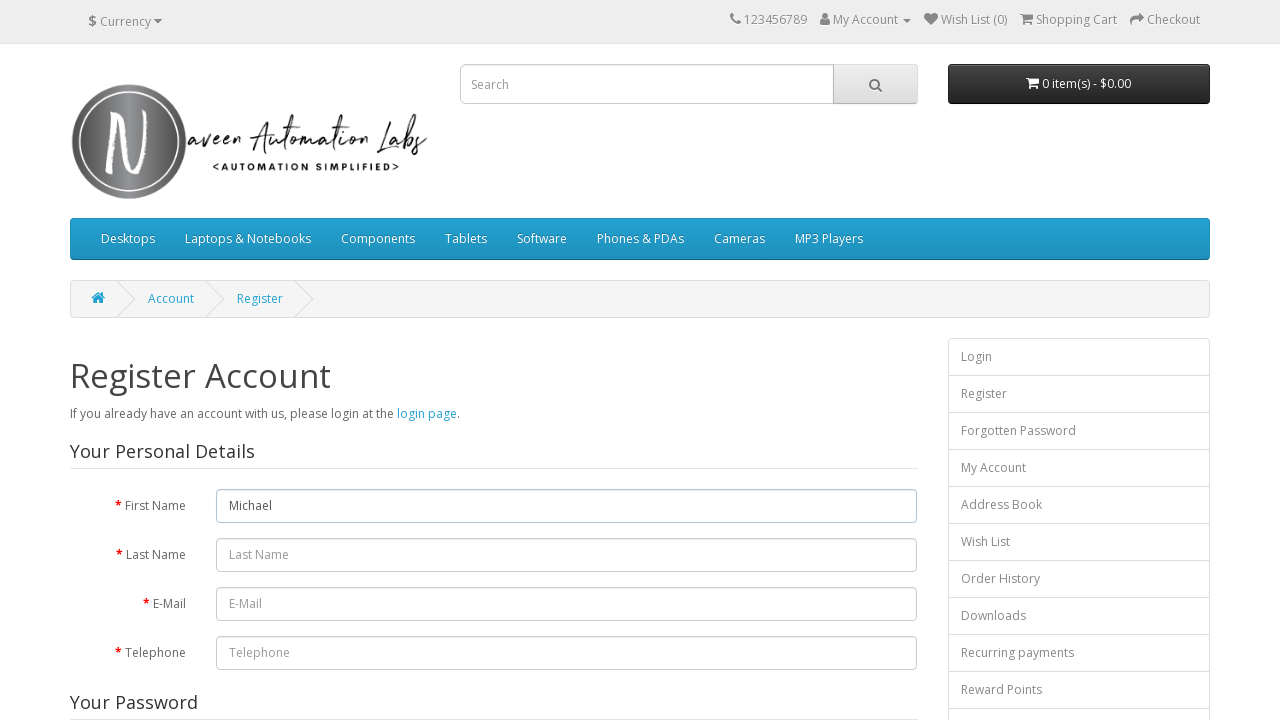

Filled last name field with 'Thompson' on #input-lastname
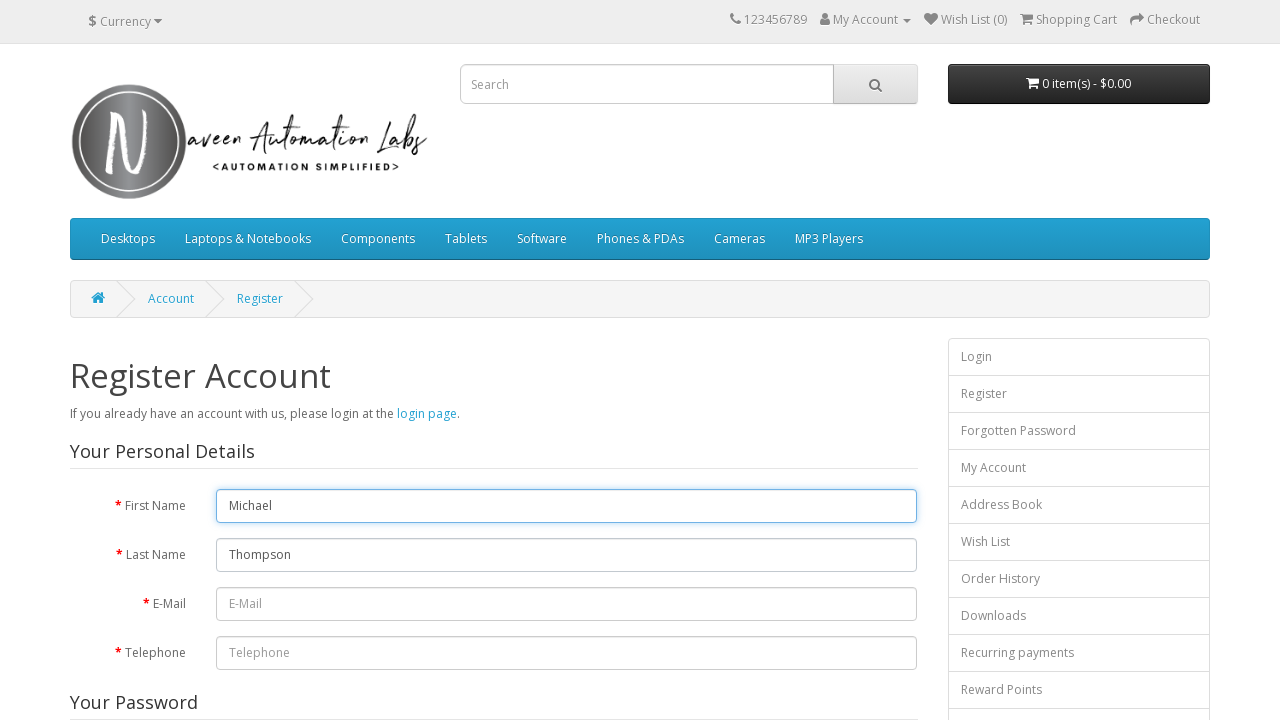

Filled email field with 'testuser_1772471026@yopmail.com' on #input-email
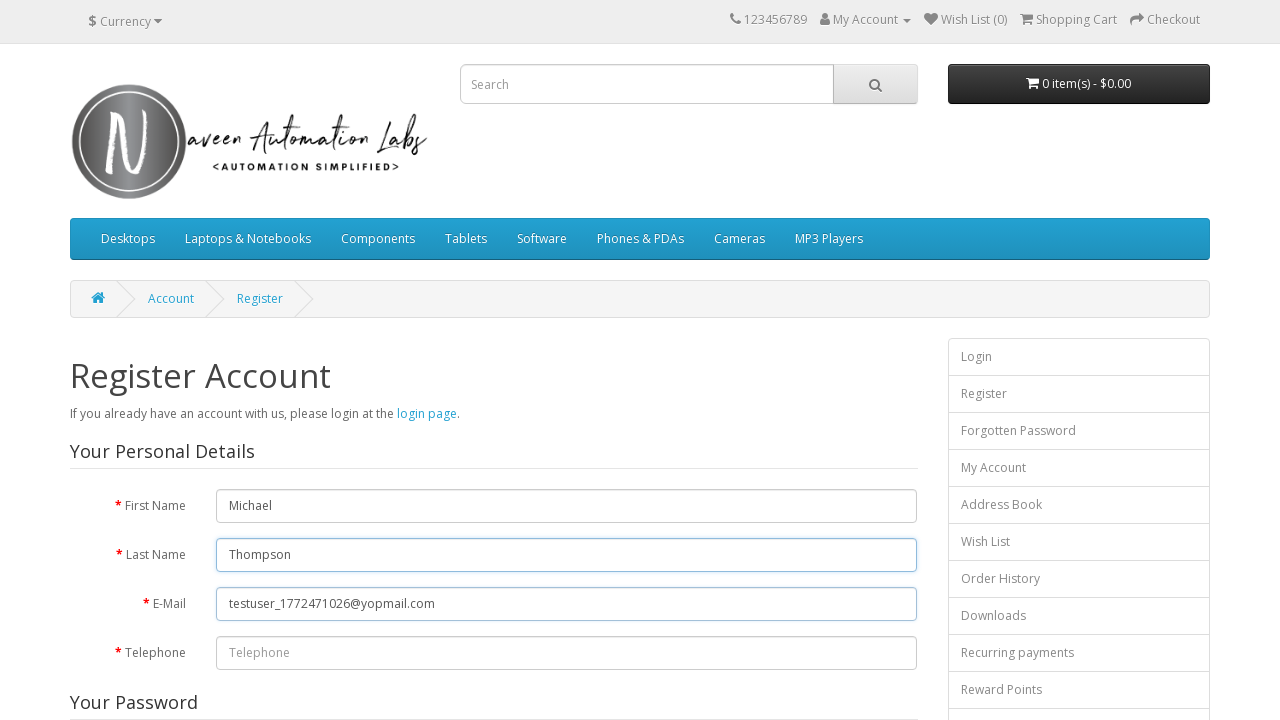

Filled telephone field with '5551234567' on #input-telephone
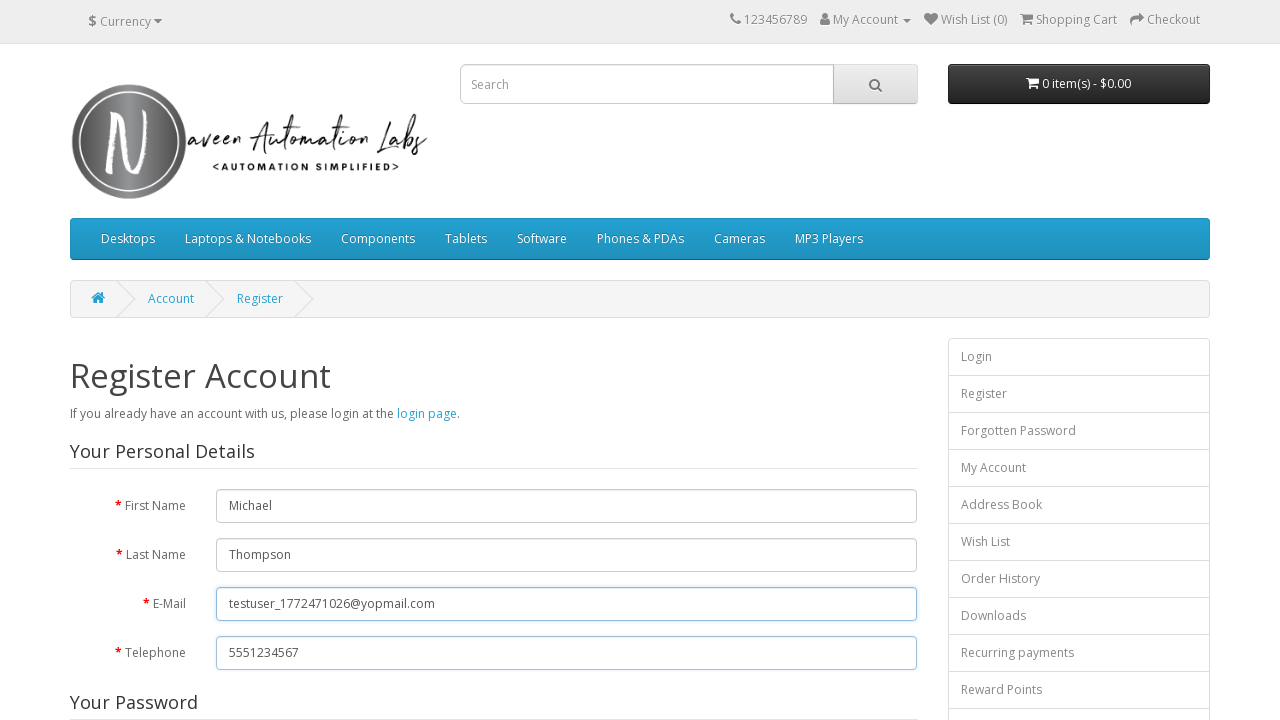

Filled password field with '****' on #input-password
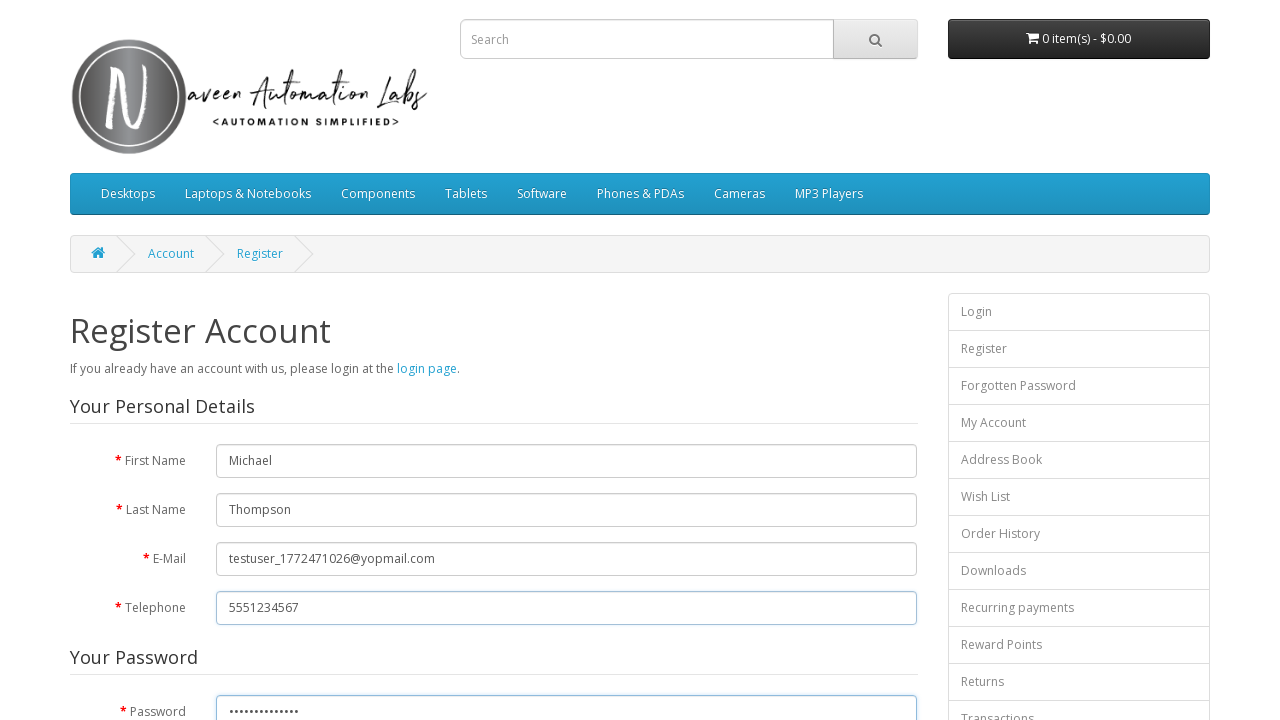

Filled confirm password field with '****' on #input-confirm
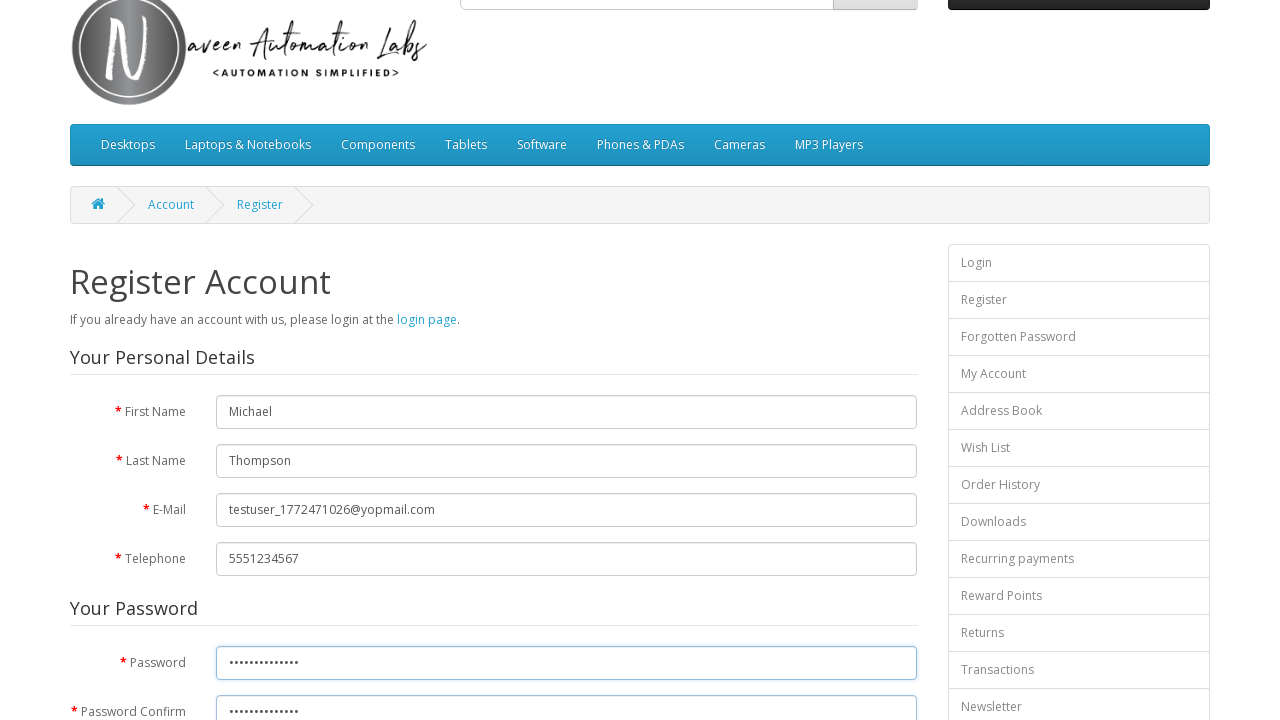

Checked the agreement checkbox at (825, 424) on input[type="checkbox"][name="agree"]
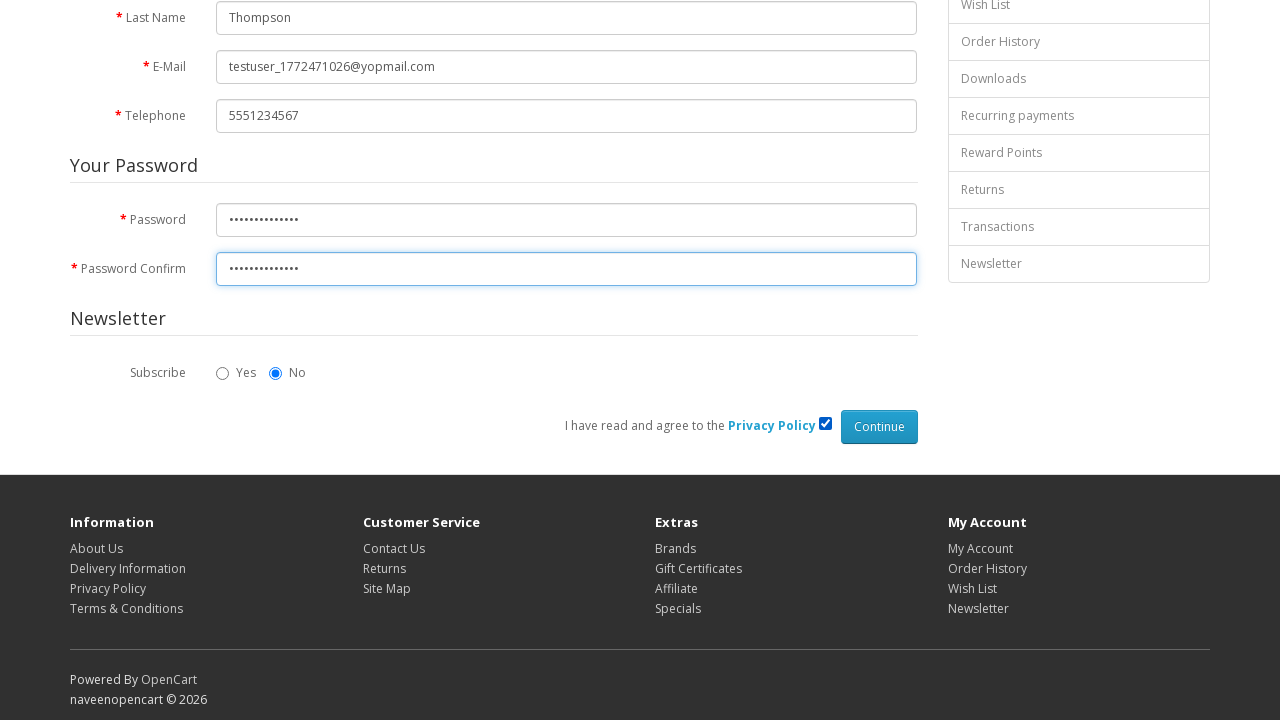

Clicked the Continue button to submit registration form at (879, 427) on input[type="submit"][value="Continue"]
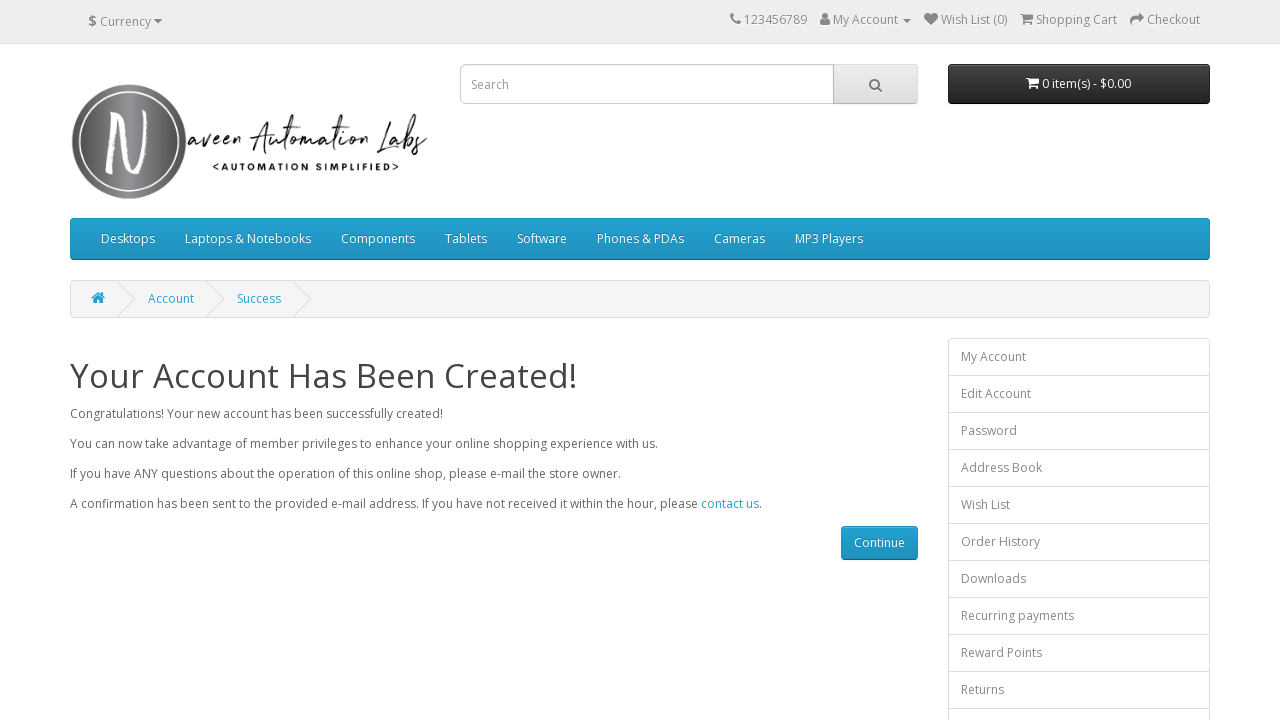

Registration form submitted and page loaded (networkidle)
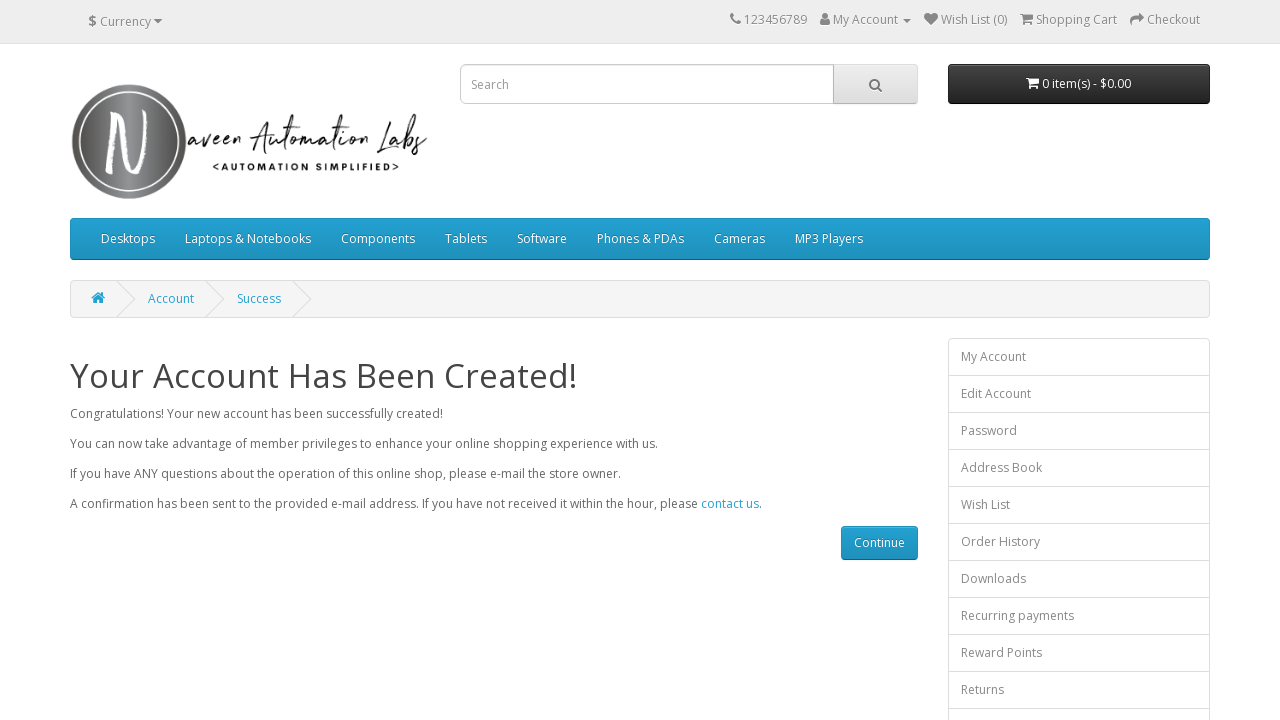

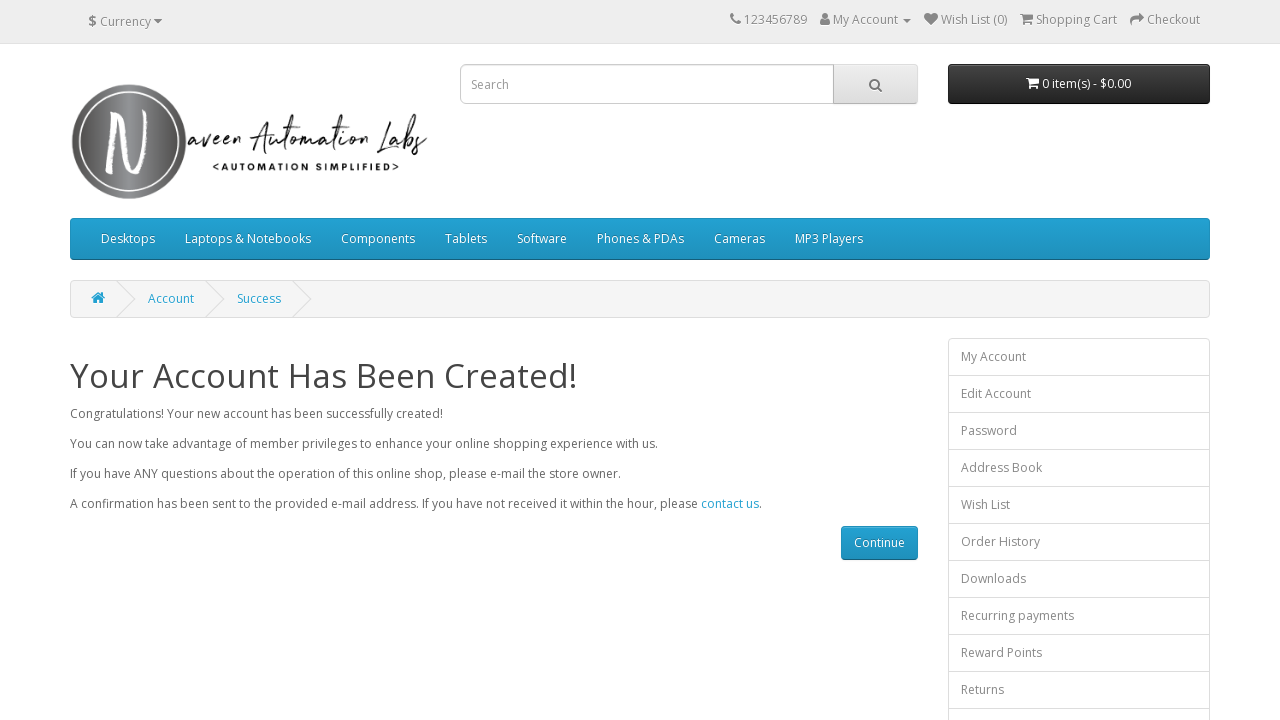